Tests handling of a JavaScript confirmation alert by clicking a button to trigger the alert, then dismissing it (clicking Cancel).

Starting URL: https://seleniumautomationpractice.blogspot.com/2018/01/blog-post.html

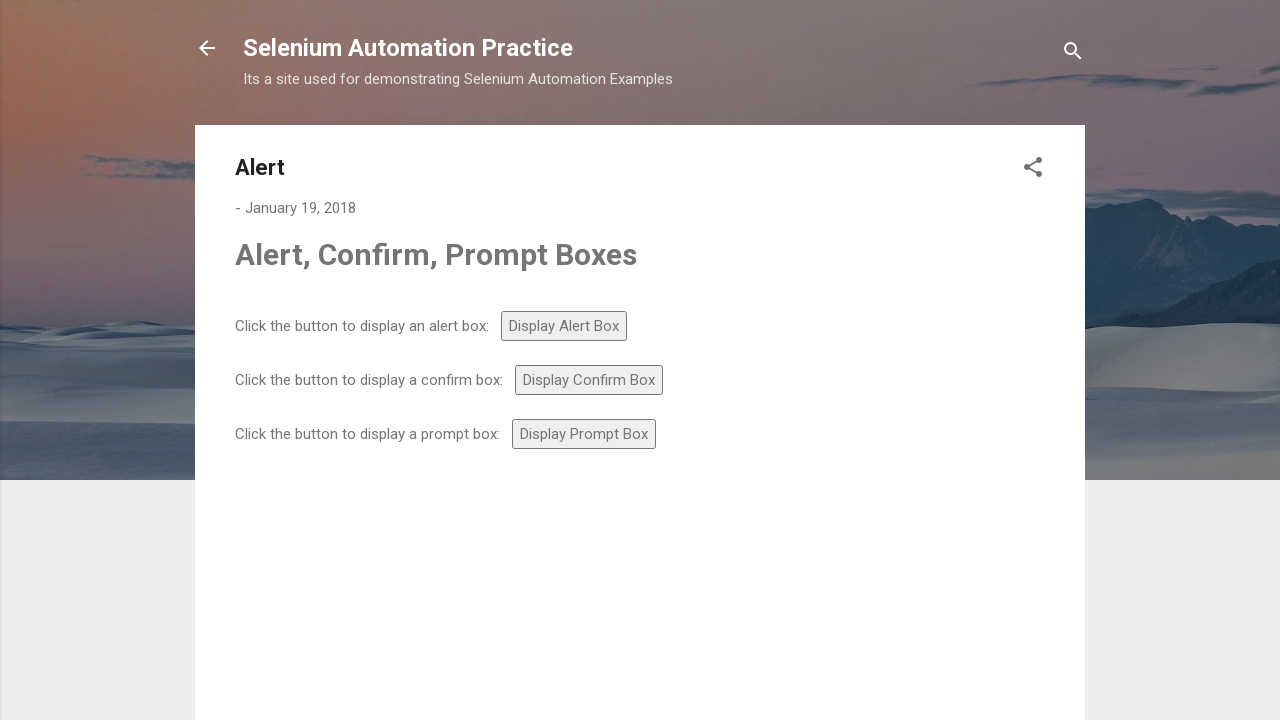

Set up dialog handler to dismiss confirmation alerts
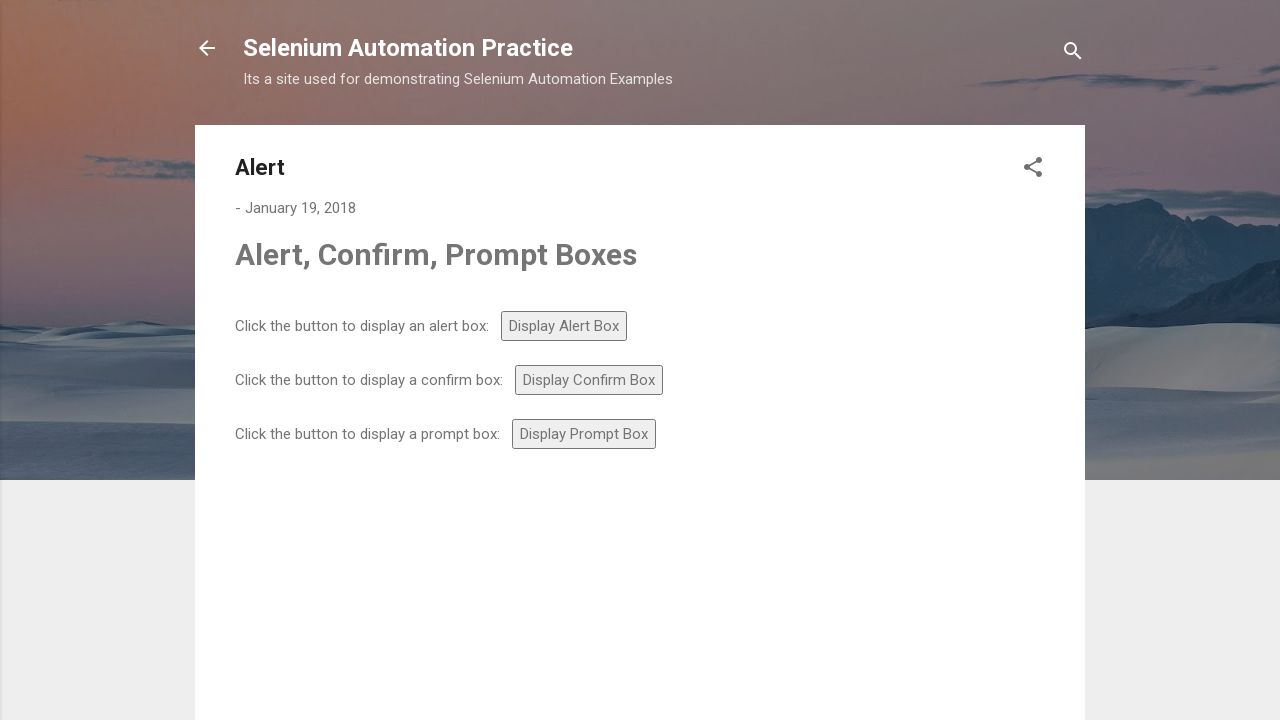

Clicked confirm button to trigger confirmation alert at (589, 380) on #confirm
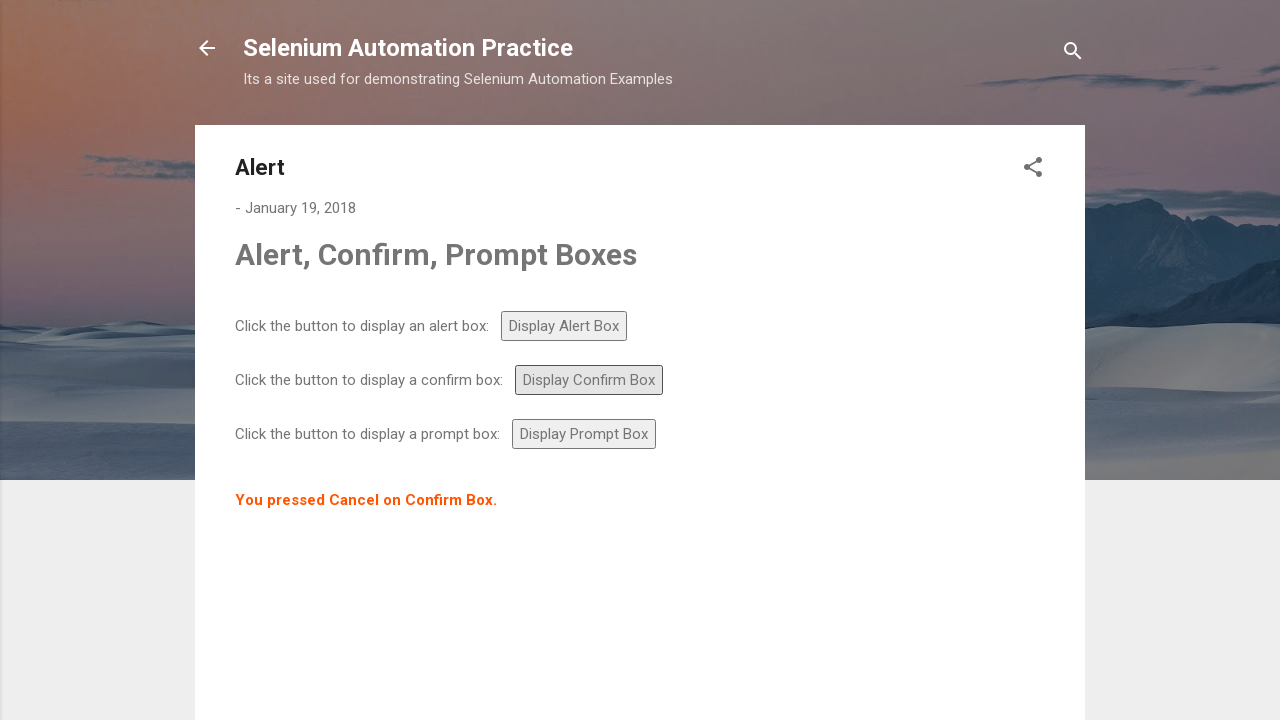

Waited 500ms for dialog handling to complete
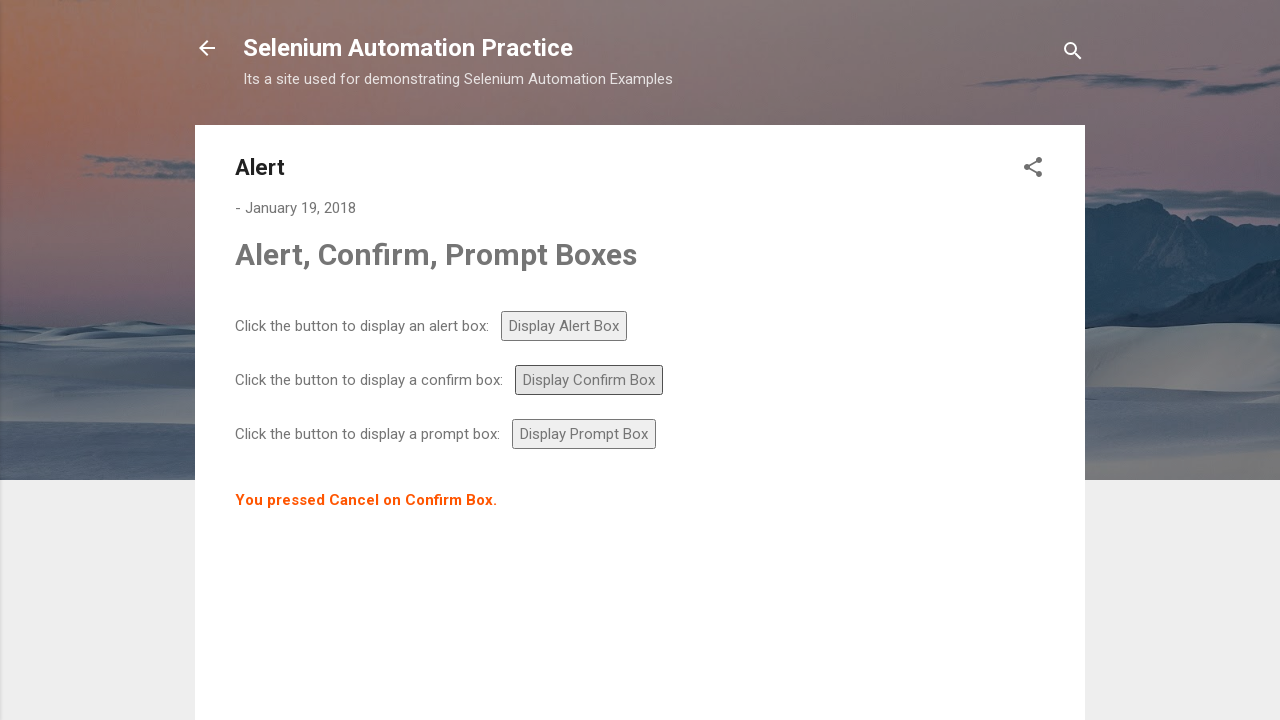

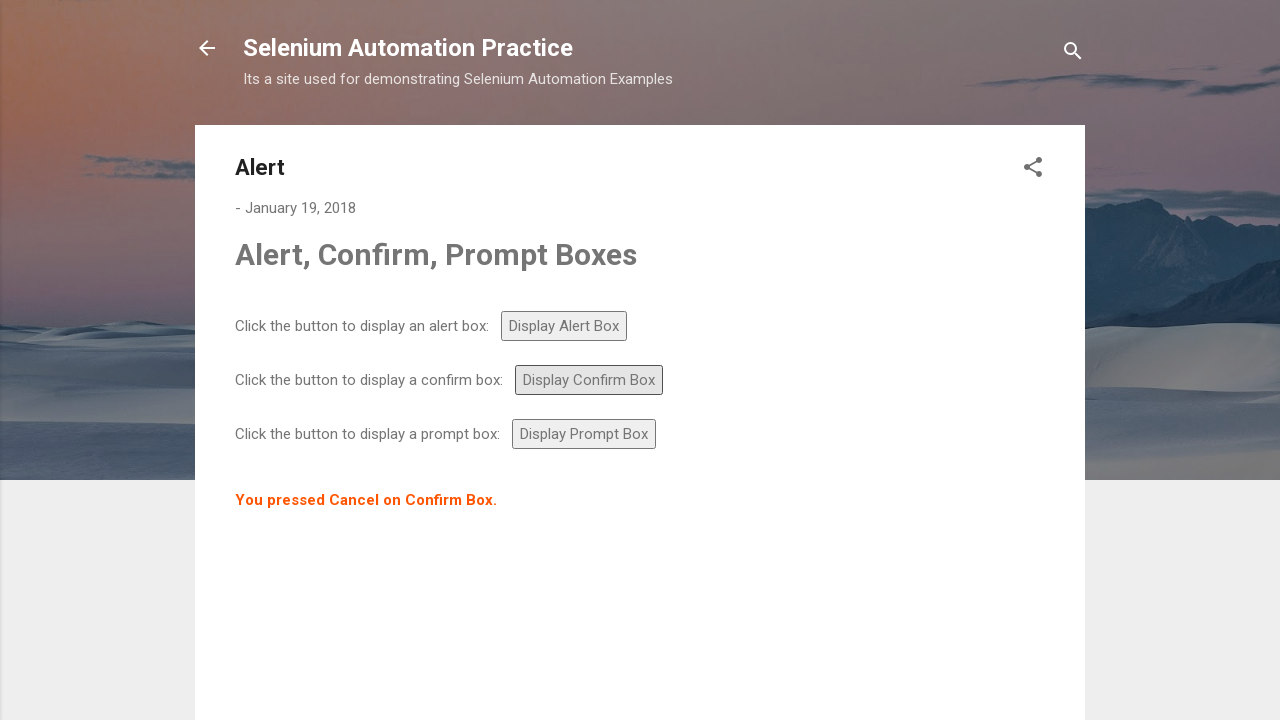